Navigates to SpiceJet flight booking website and clicks on the Departure Date field to open the calendar picker

Starting URL: https://www.spicejet.com/

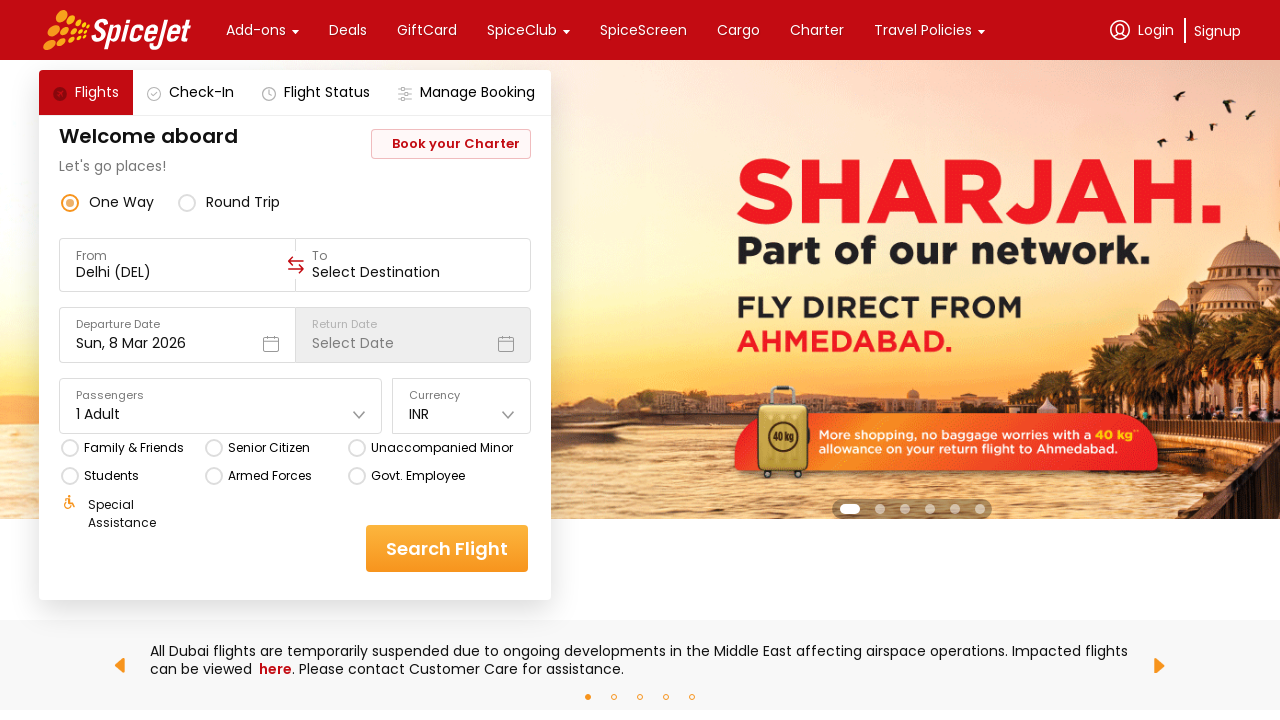

Navigated to SpiceJet flight booking website
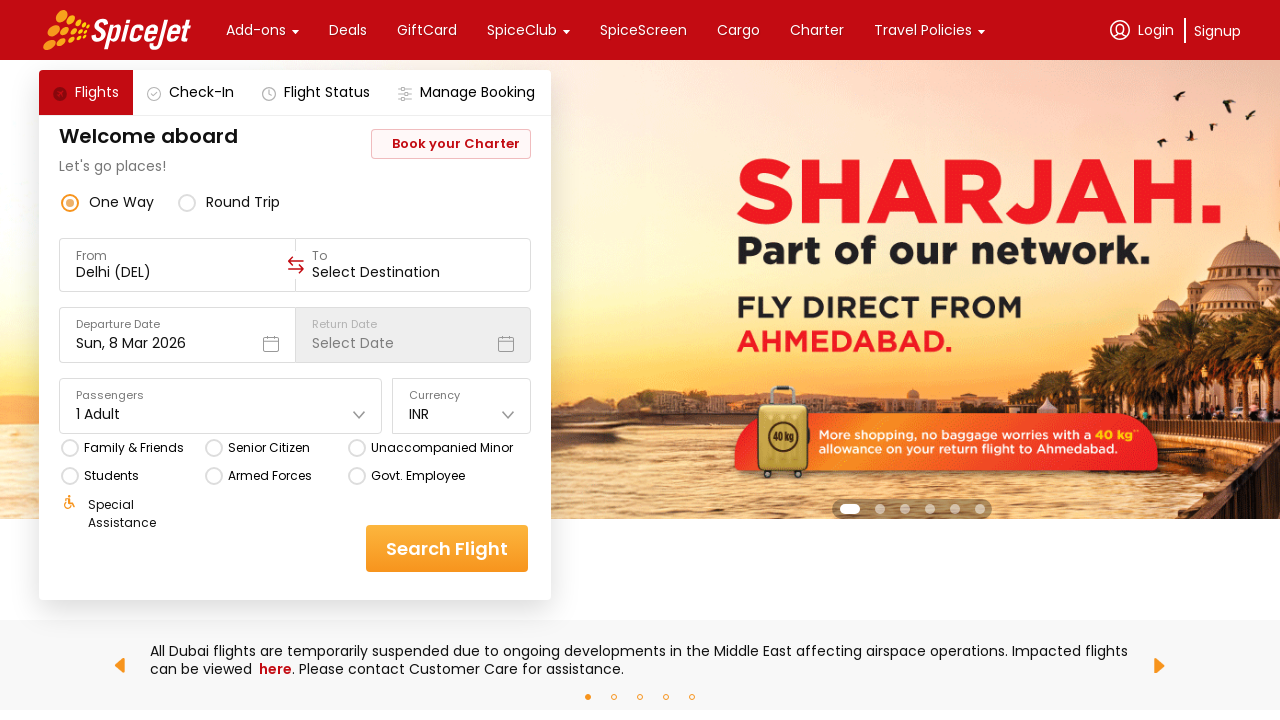

Clicked on Departure Date field to open calendar picker at (177, 324) on xpath=//div[text()='Departure Date']
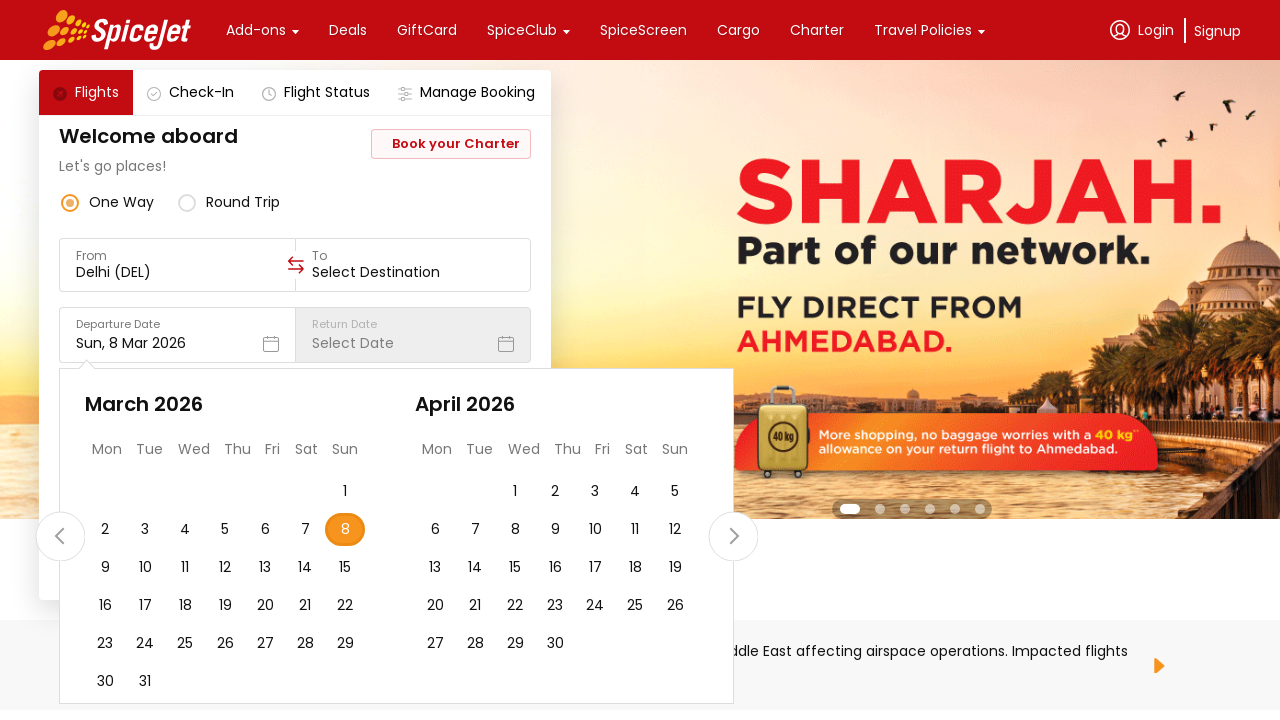

Waited for calendar picker to appear
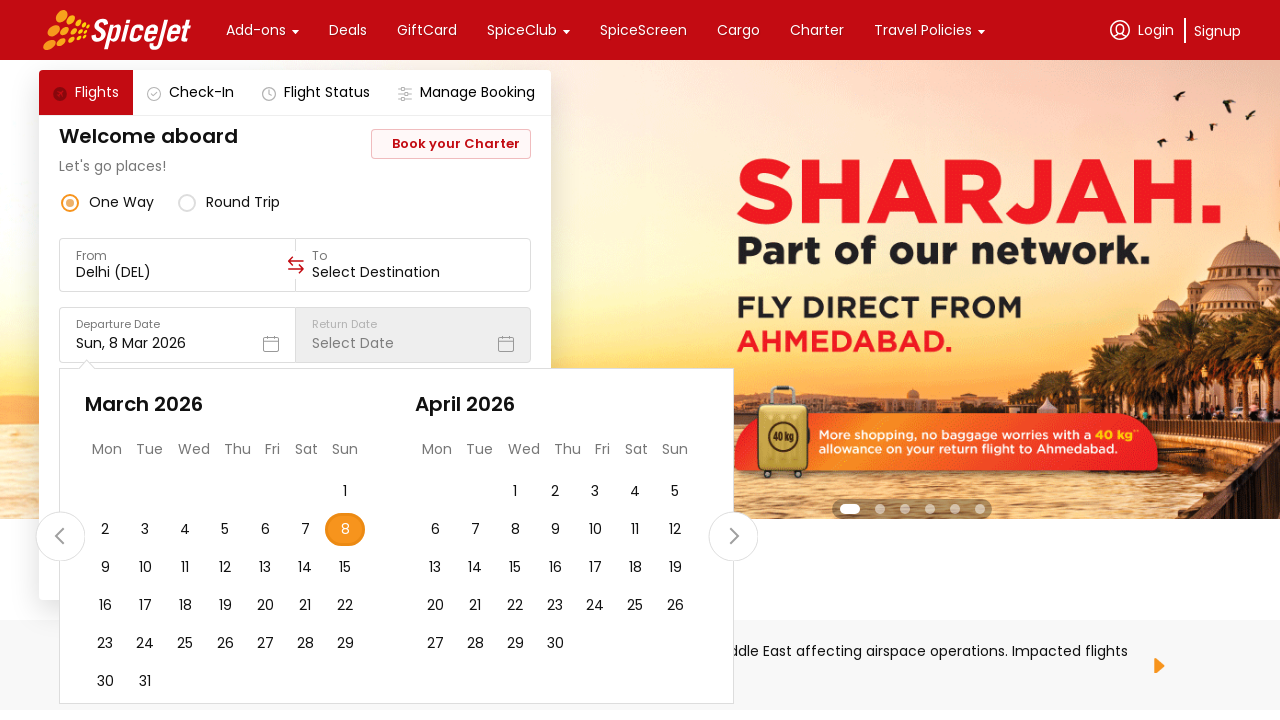

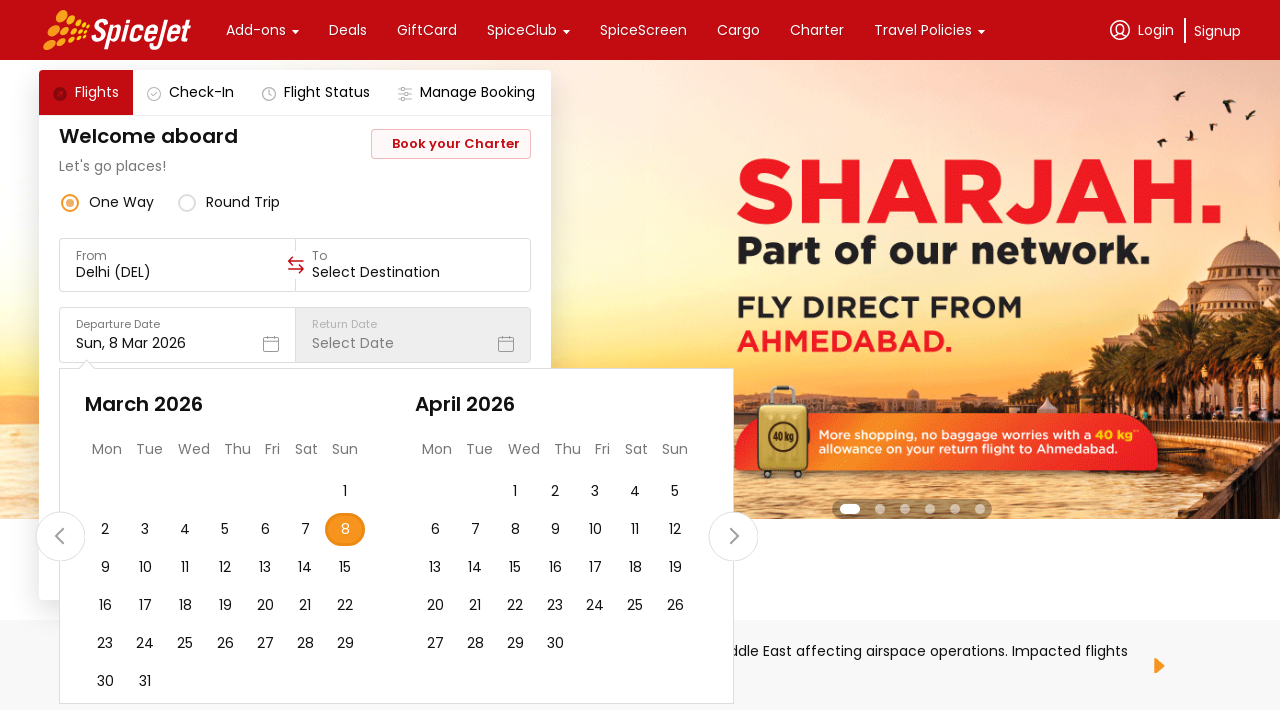